Tests dropdown select functionality by selecting options using different methods: by visible text, by value, and by index, then verifies the selections are correct

Starting URL: https://the-internet.herokuapp.com/dropdown

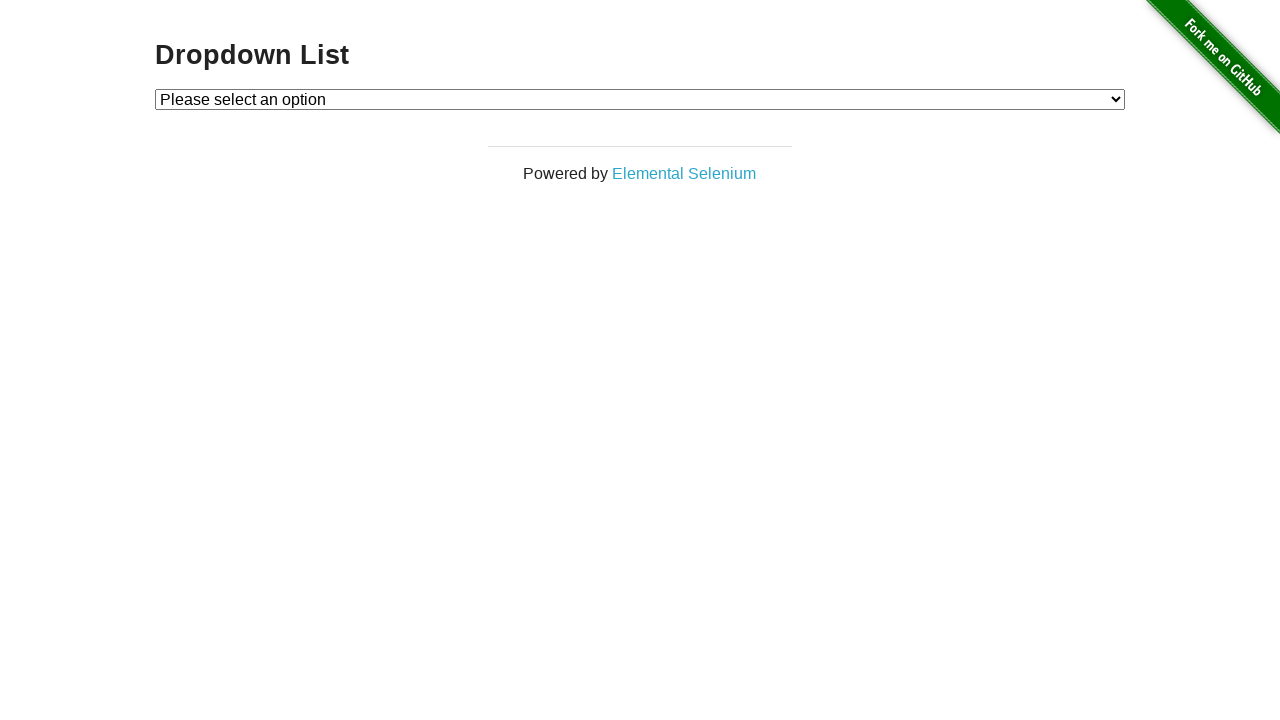

Selected 'Option 2' from dropdown by visible text on #dropdown
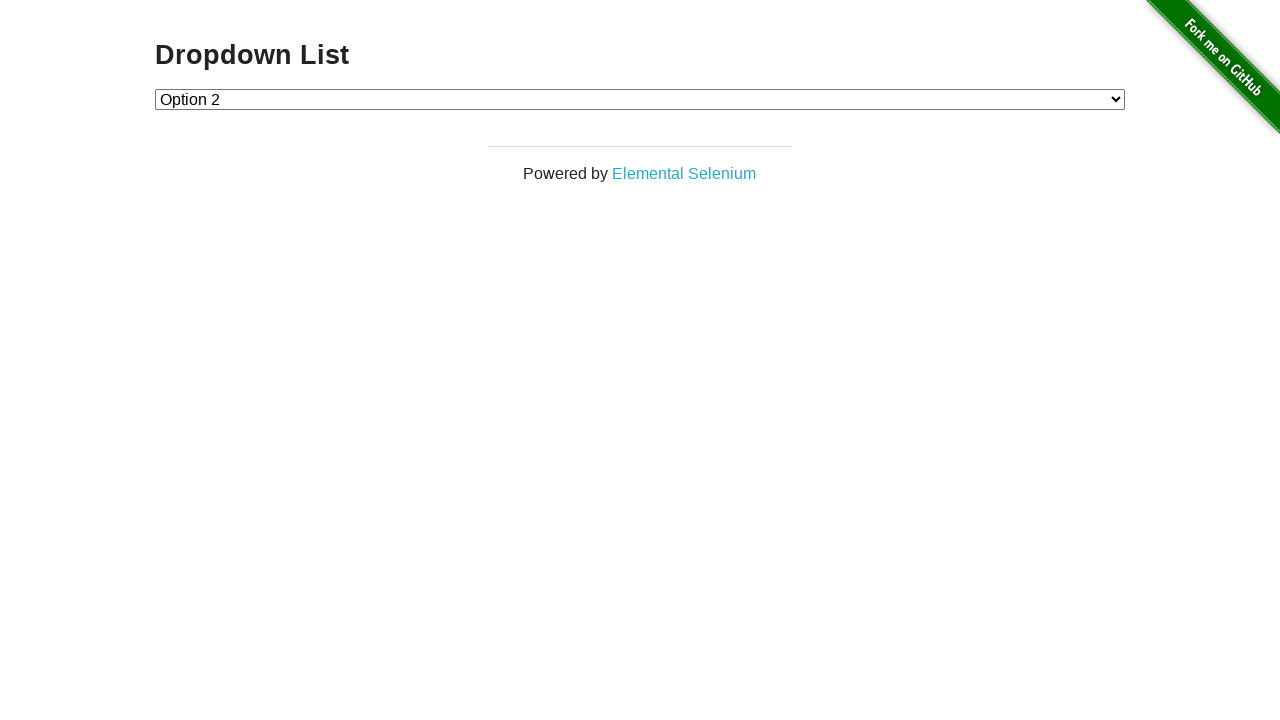

Retrieved selected value from dropdown
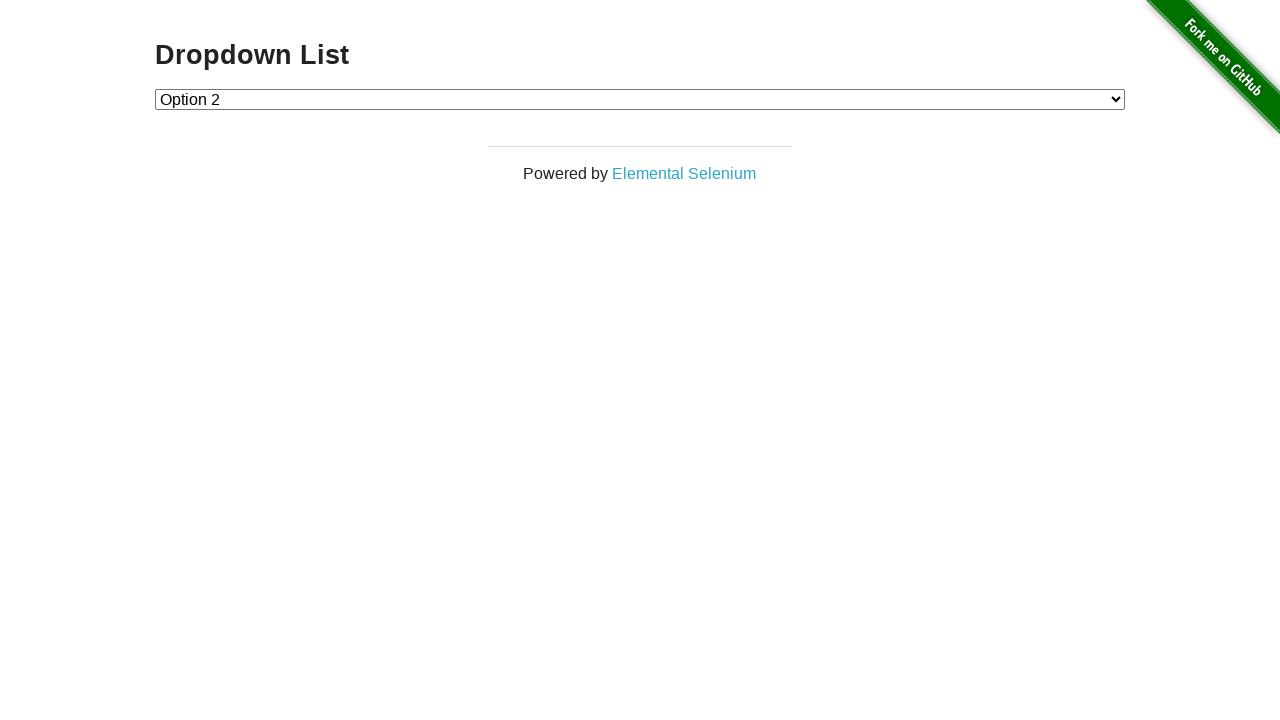

Verified that Option 2 (value '2') is selected
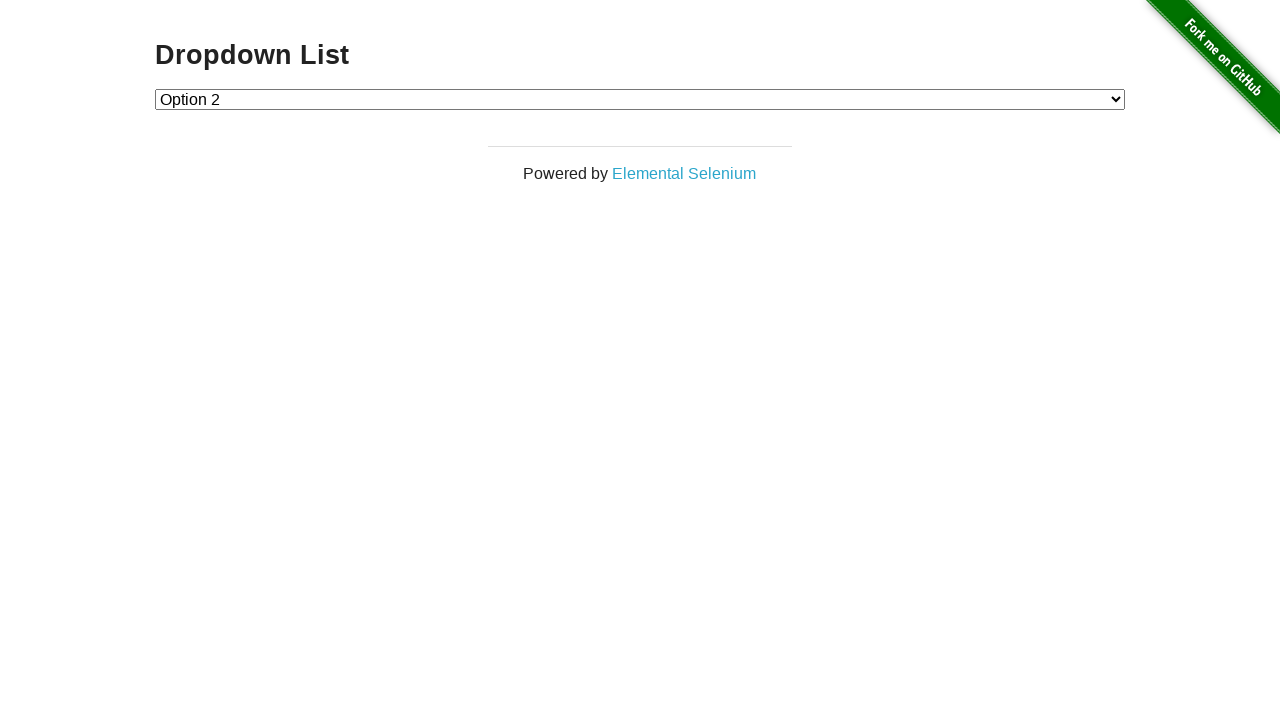

Selected Option 1 from dropdown by value '1' on #dropdown
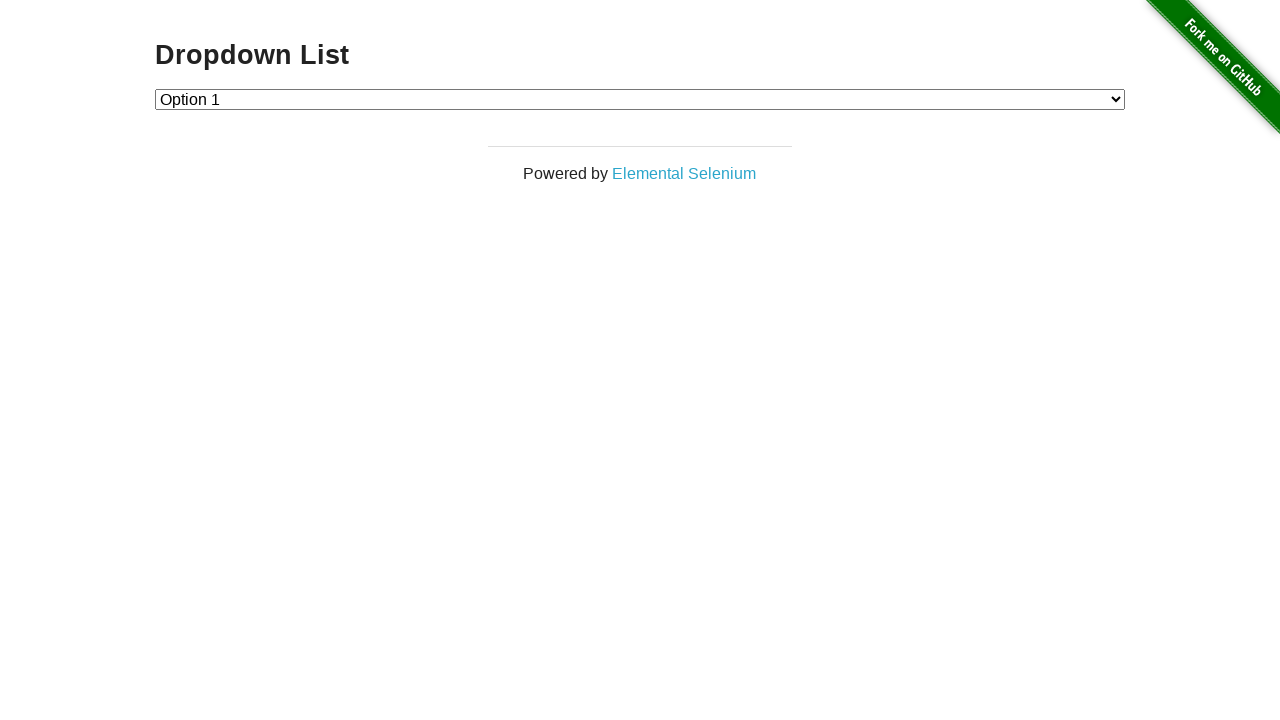

Retrieved selected value from dropdown
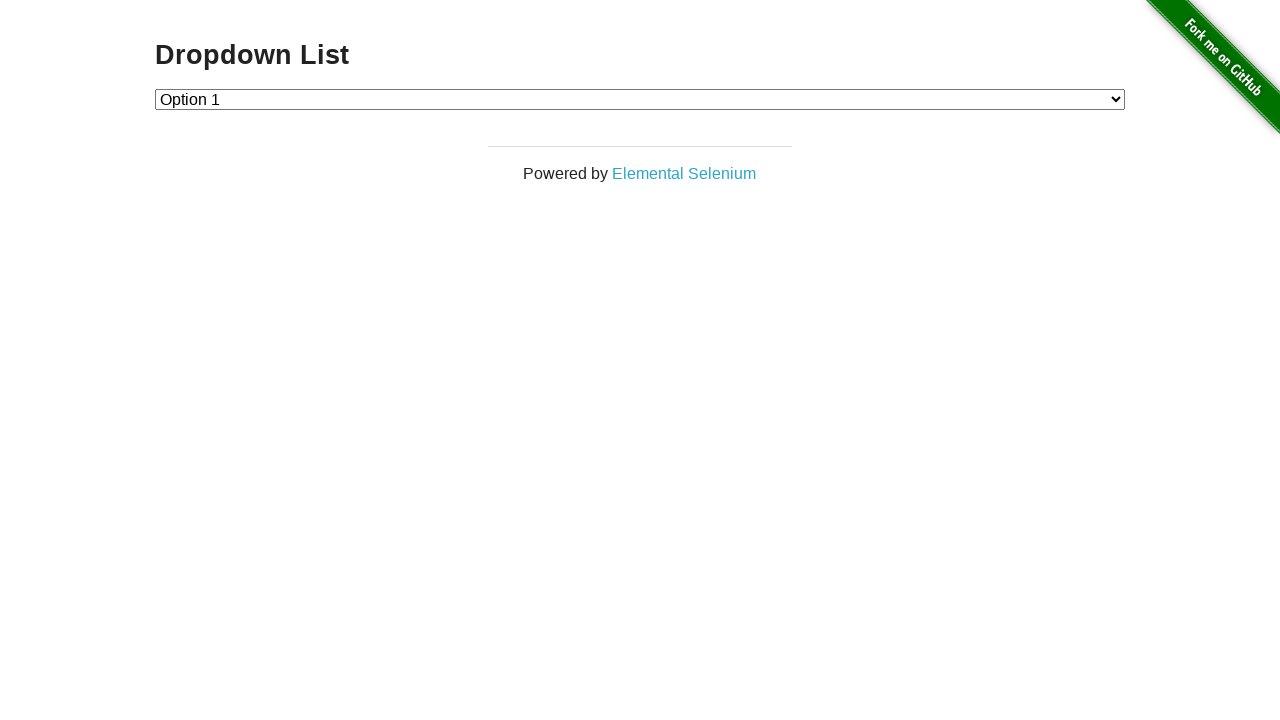

Verified that Option 1 (value '1') is selected
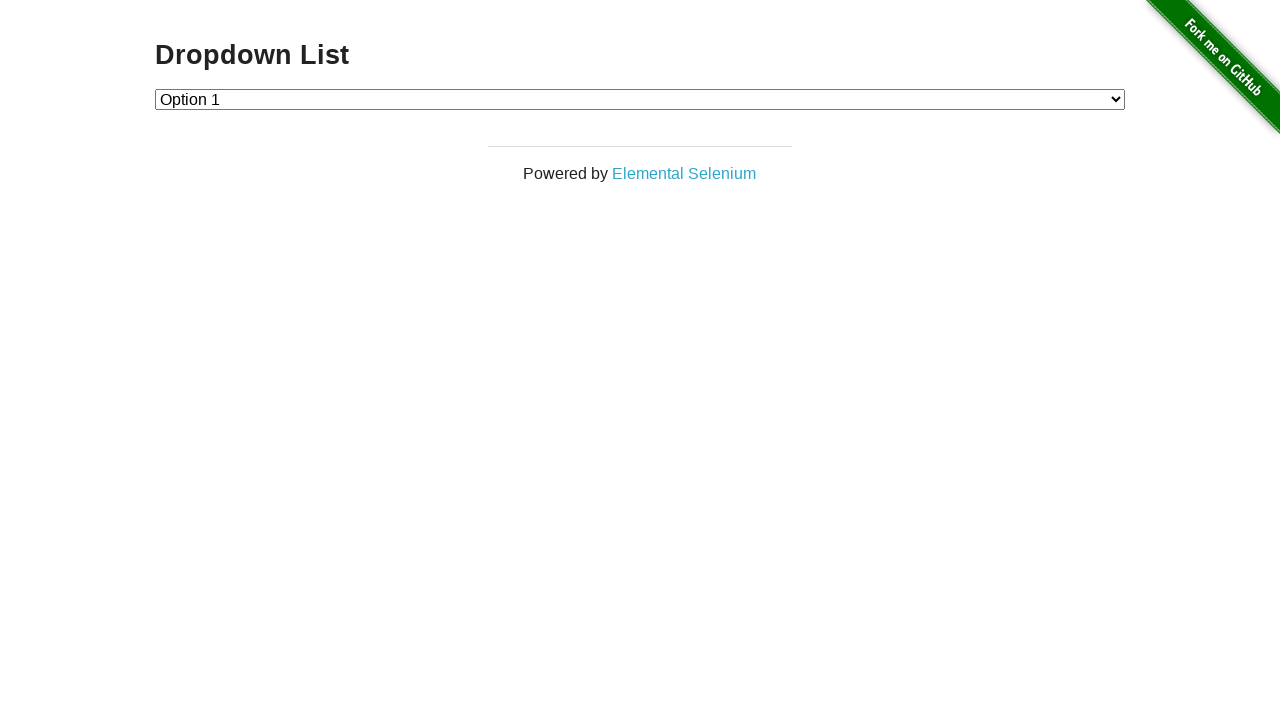

Selected Option 2 from dropdown by index 2 on #dropdown
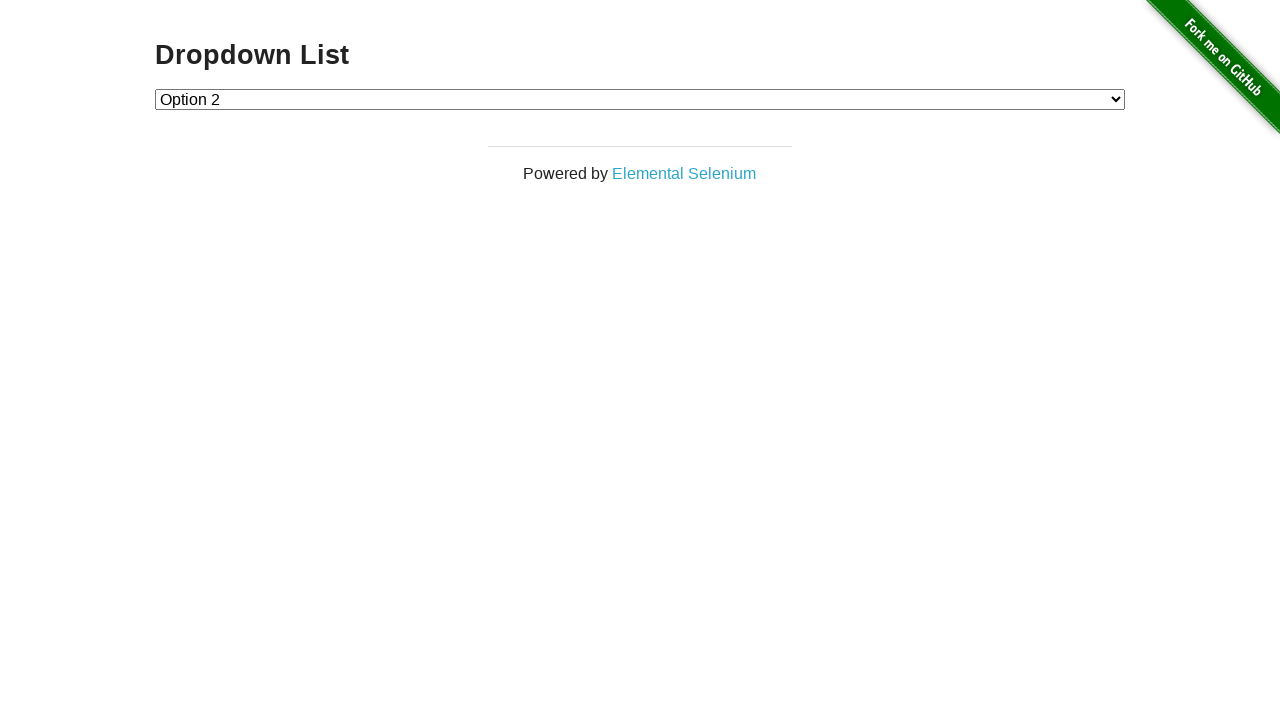

Retrieved selected value from dropdown
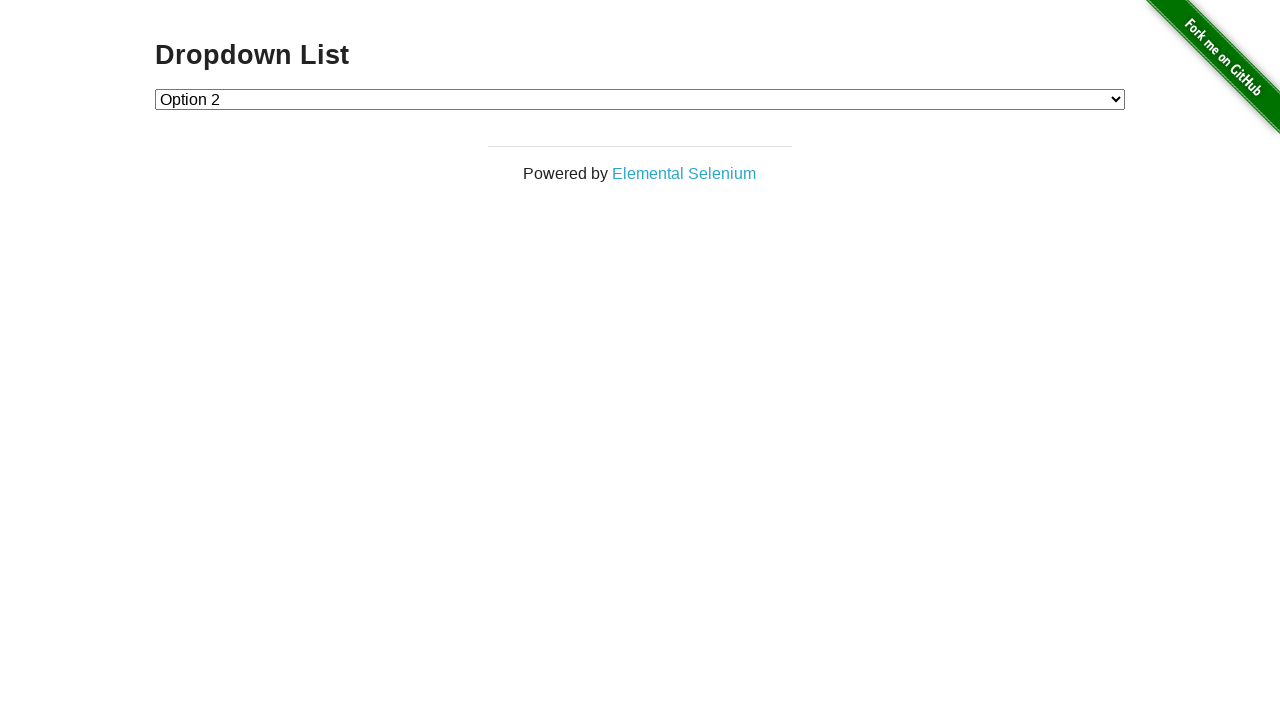

Verified that Option 2 (value '2') is selected again
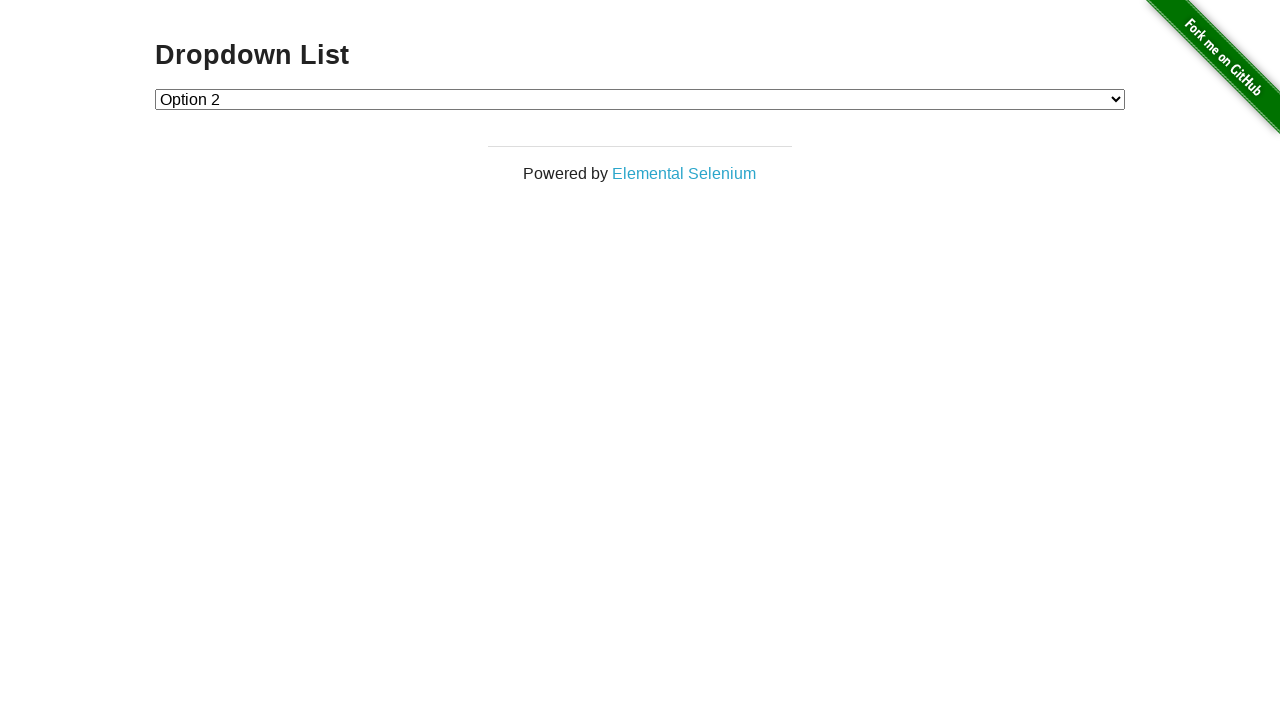

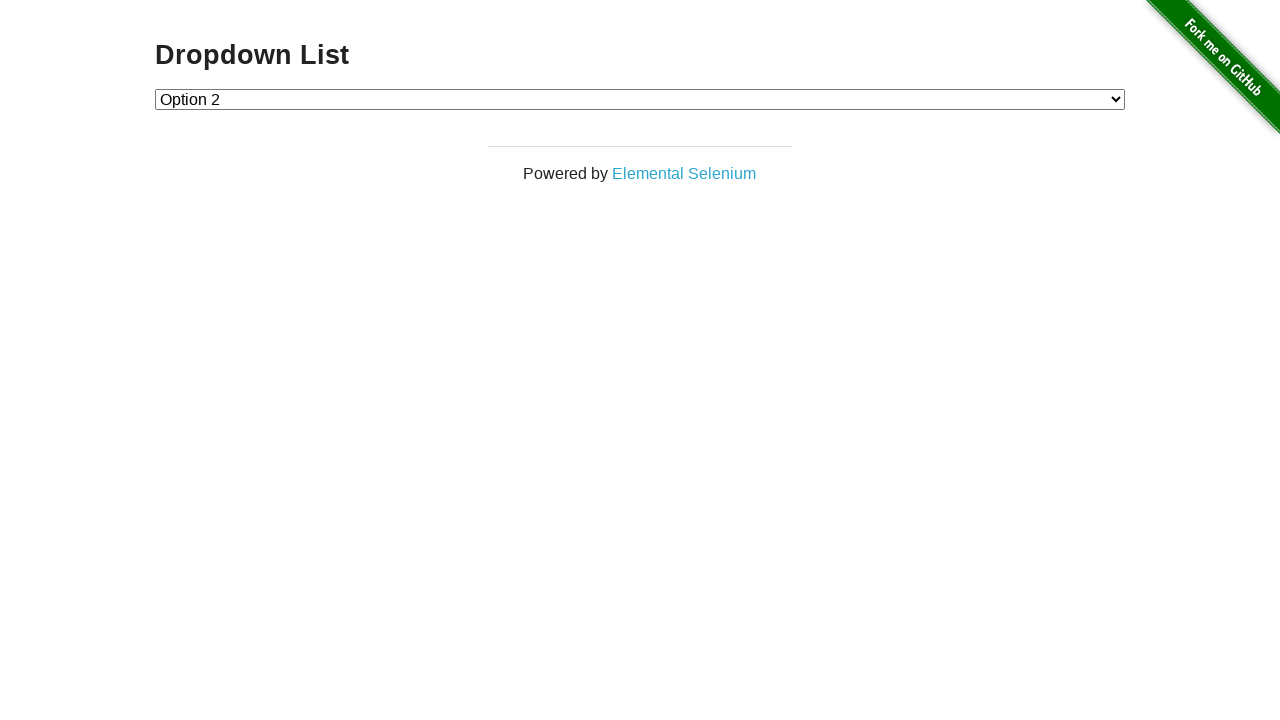